Tests navigation by clicking on a homepage link and verifying the URL changes from the actions page to the homepage.

Starting URL: https://kristinek.github.io/site/examples/actions

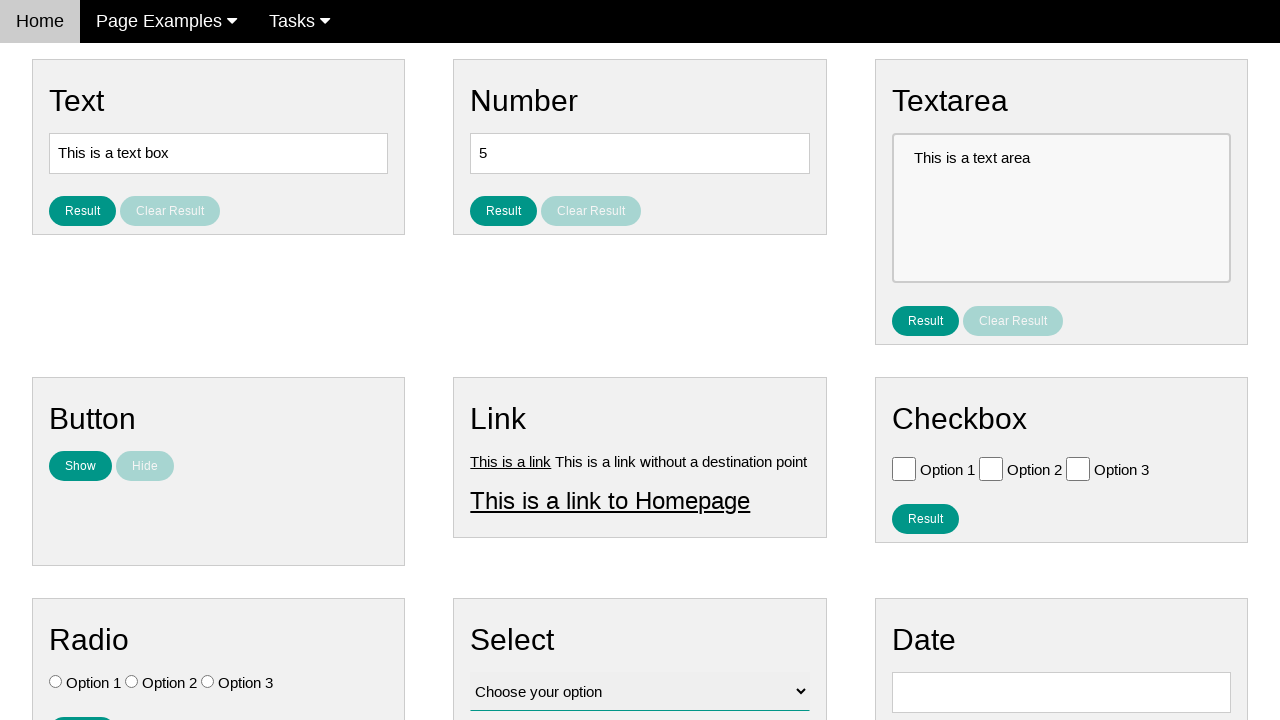

Verified current URL is the actions page
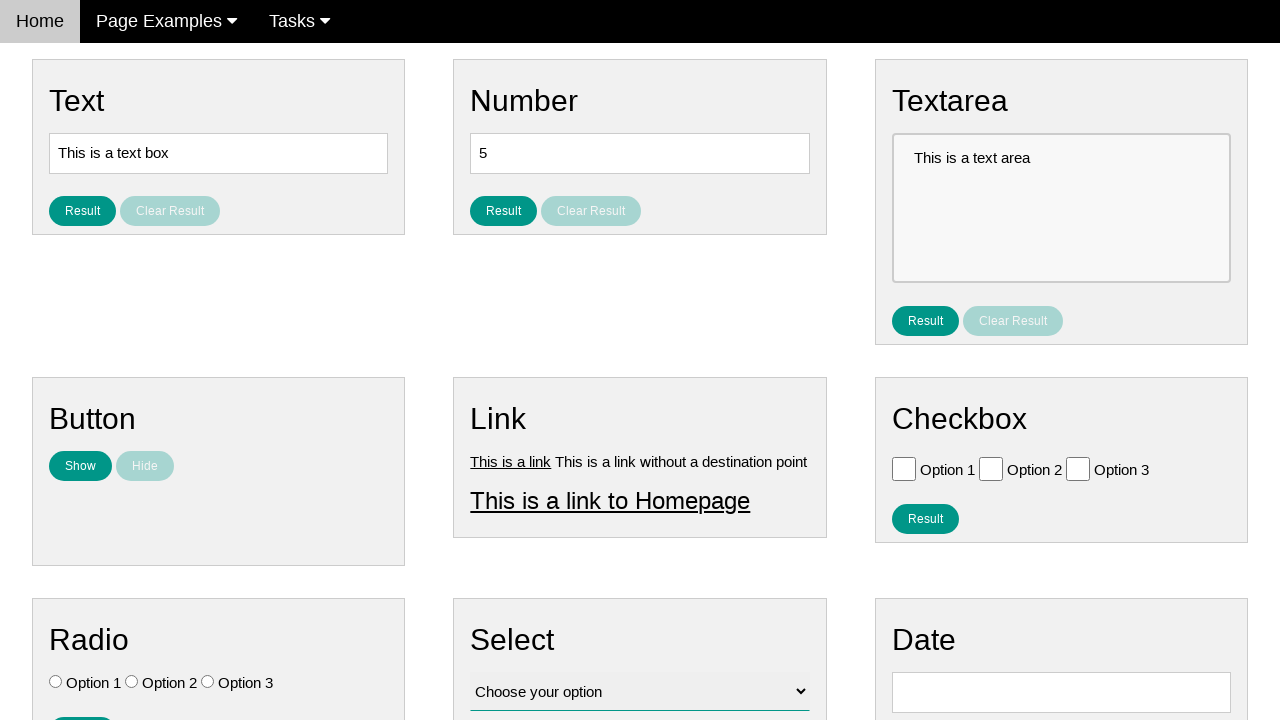

Clicked on the homepage link at (610, 500) on #homepage_link
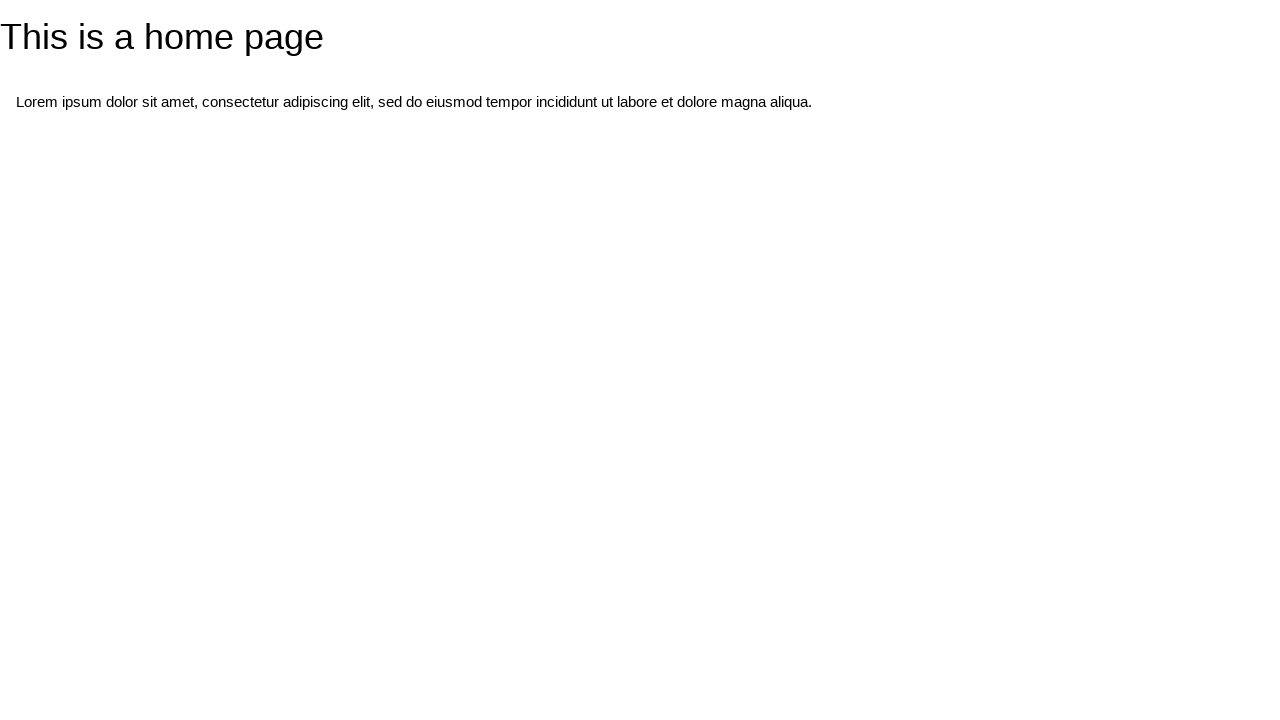

Navigation to homepage completed
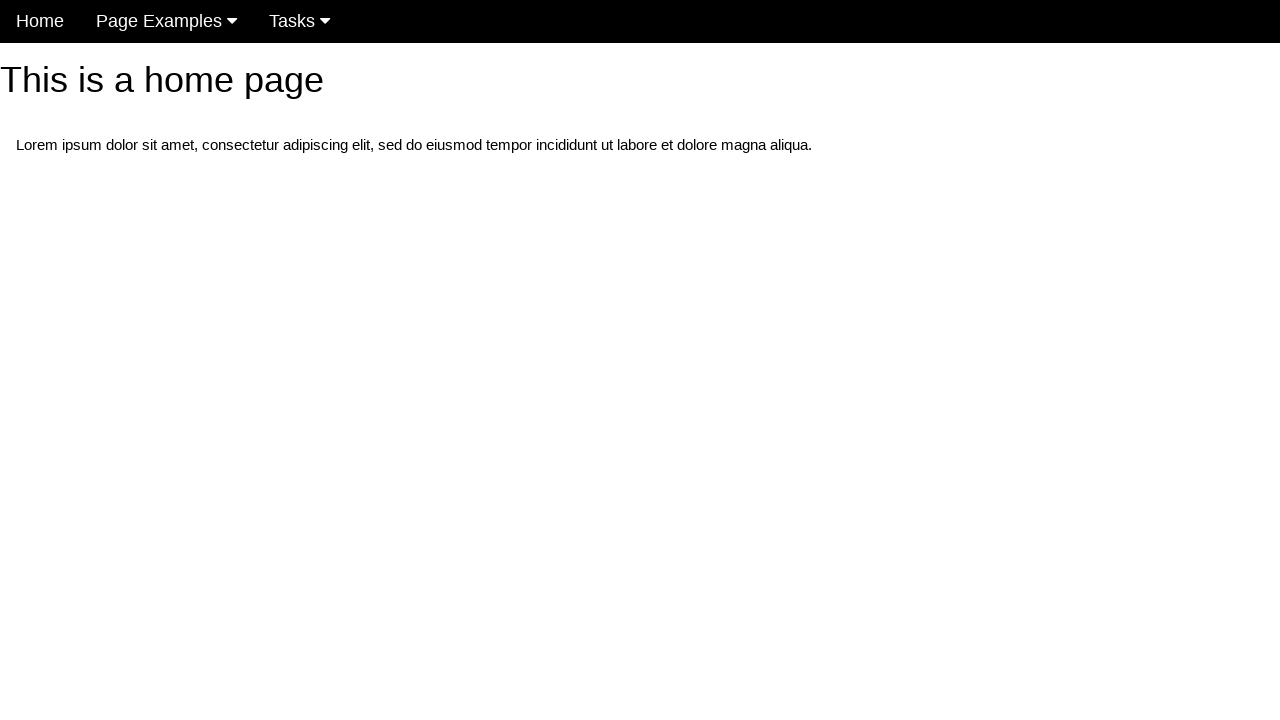

Verified URL changed from actions page
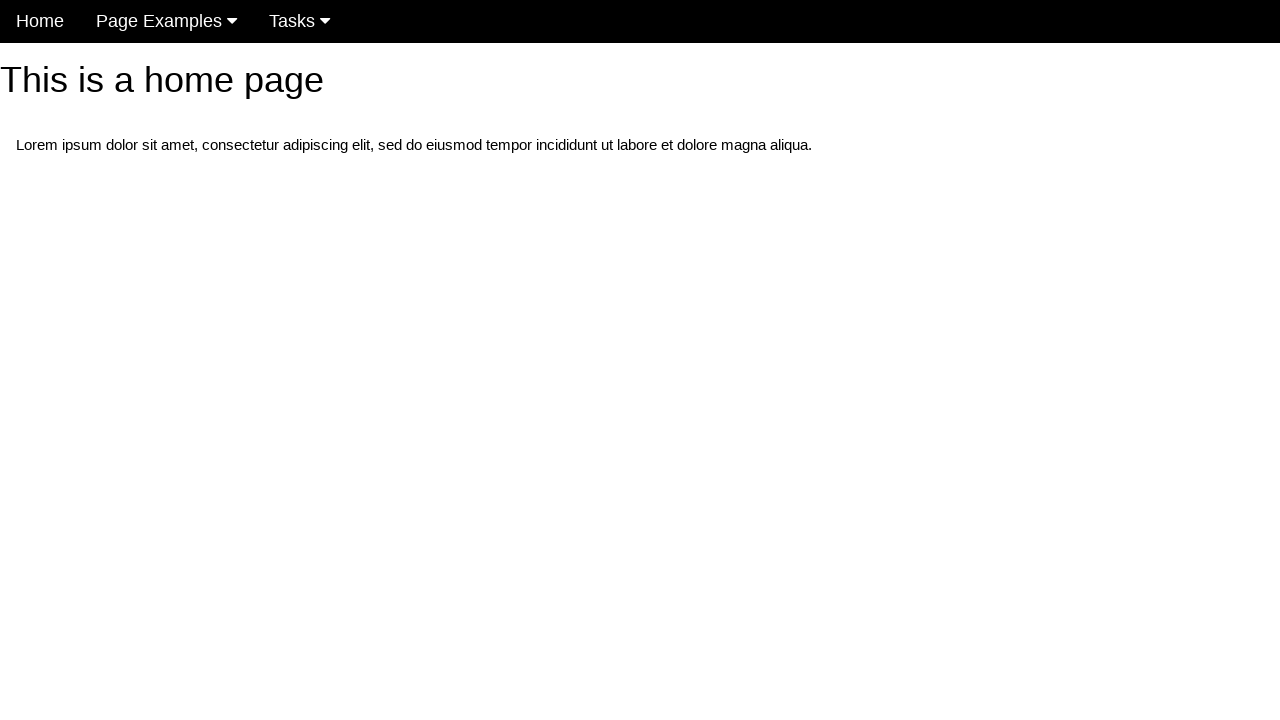

Verified current URL is the homepage
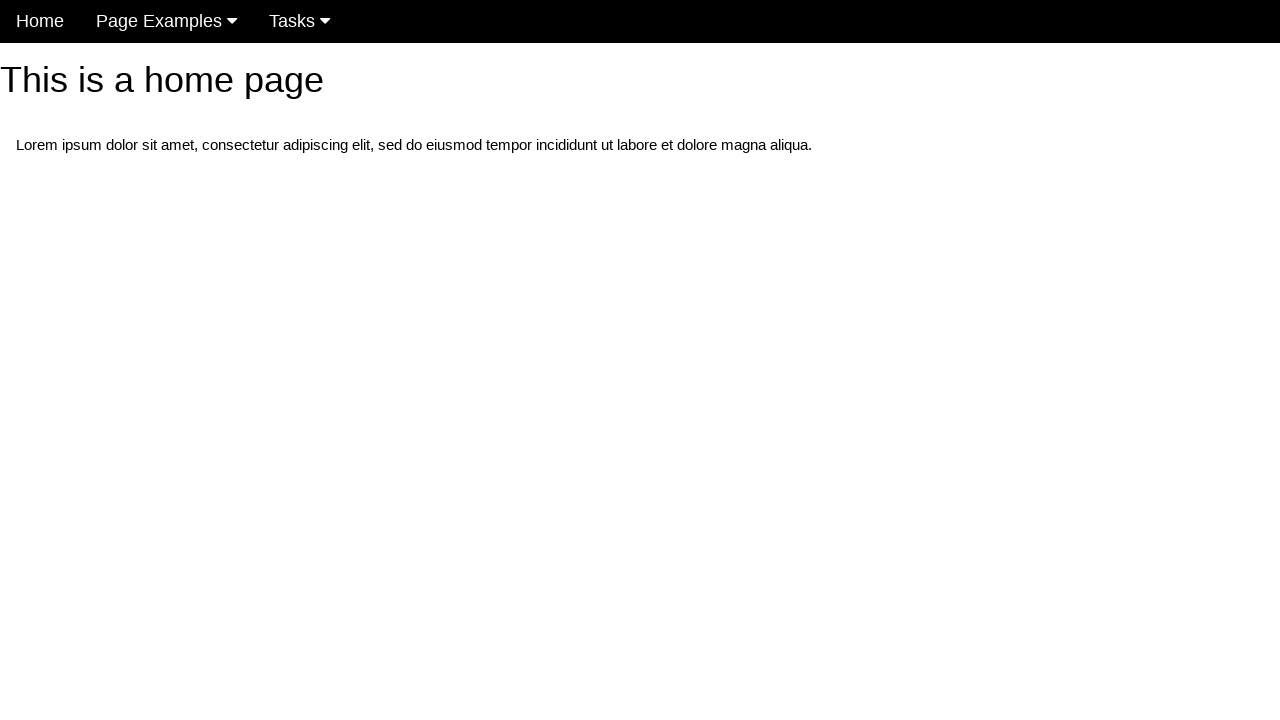

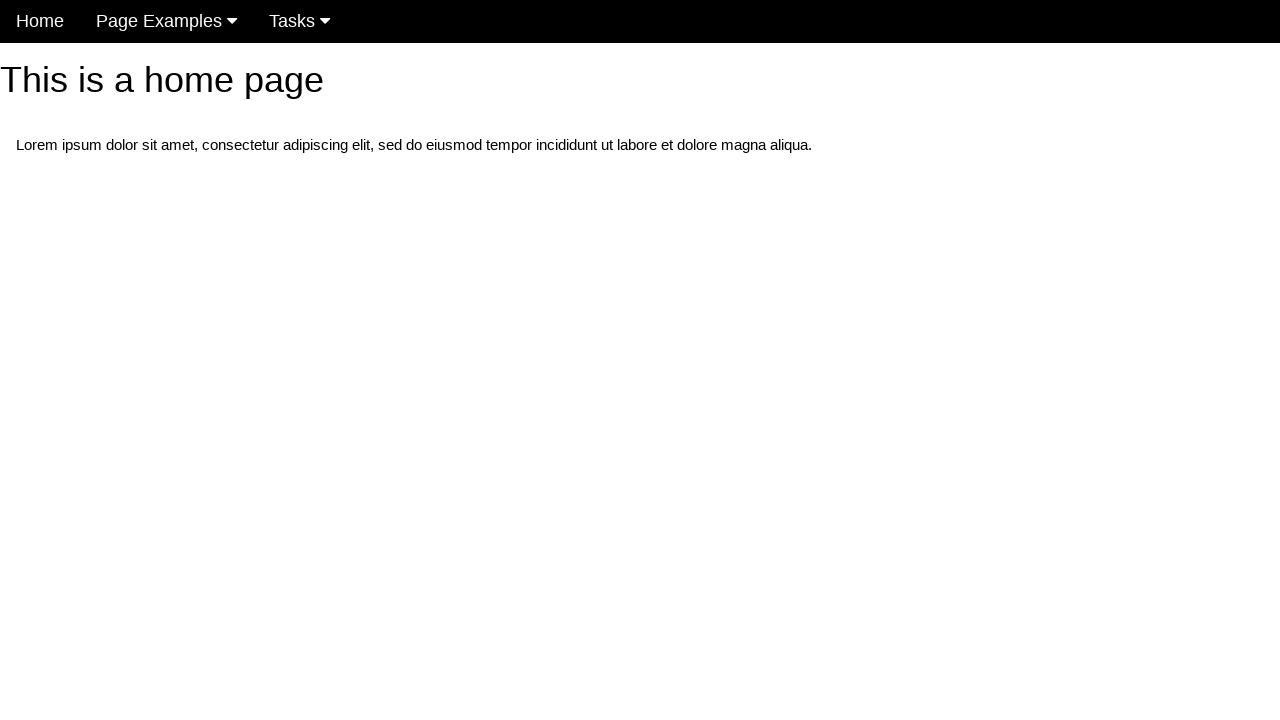